Tests that invalid login credentials show the correct error message

Starting URL: https://the-internet.herokuapp.com/login

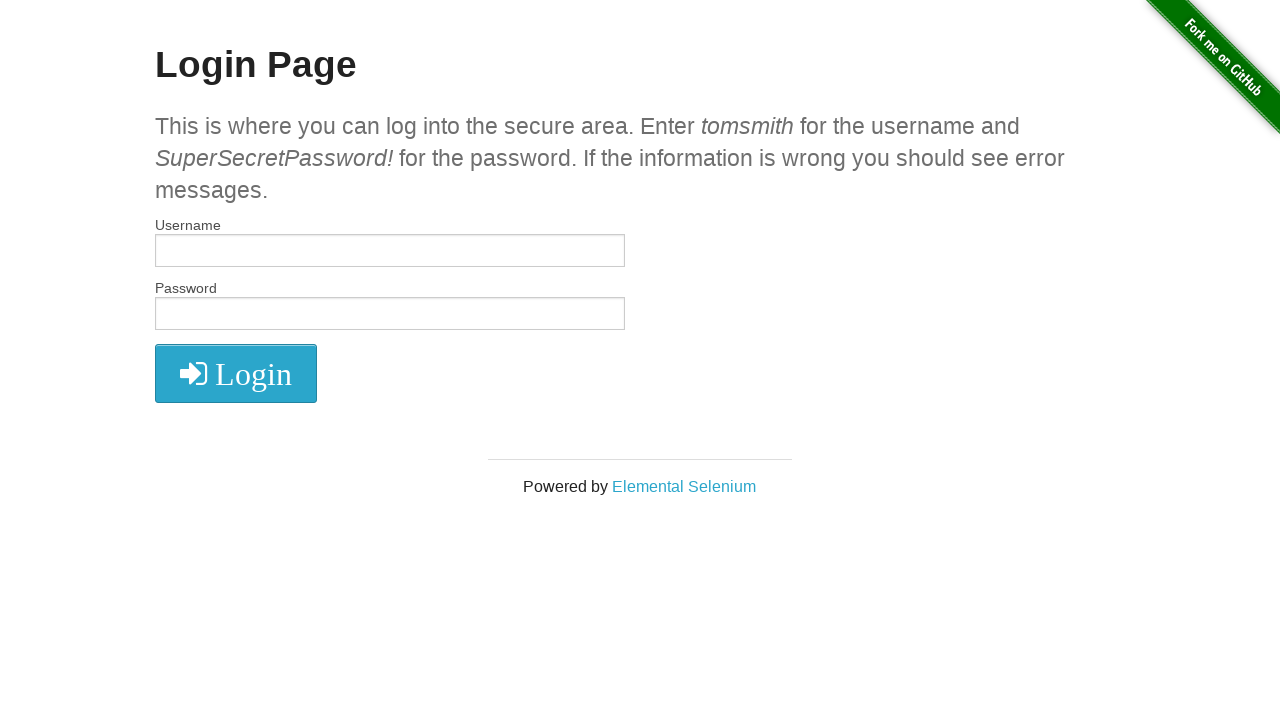

Filled username field with invalid credentials 'wrong_user' on #username
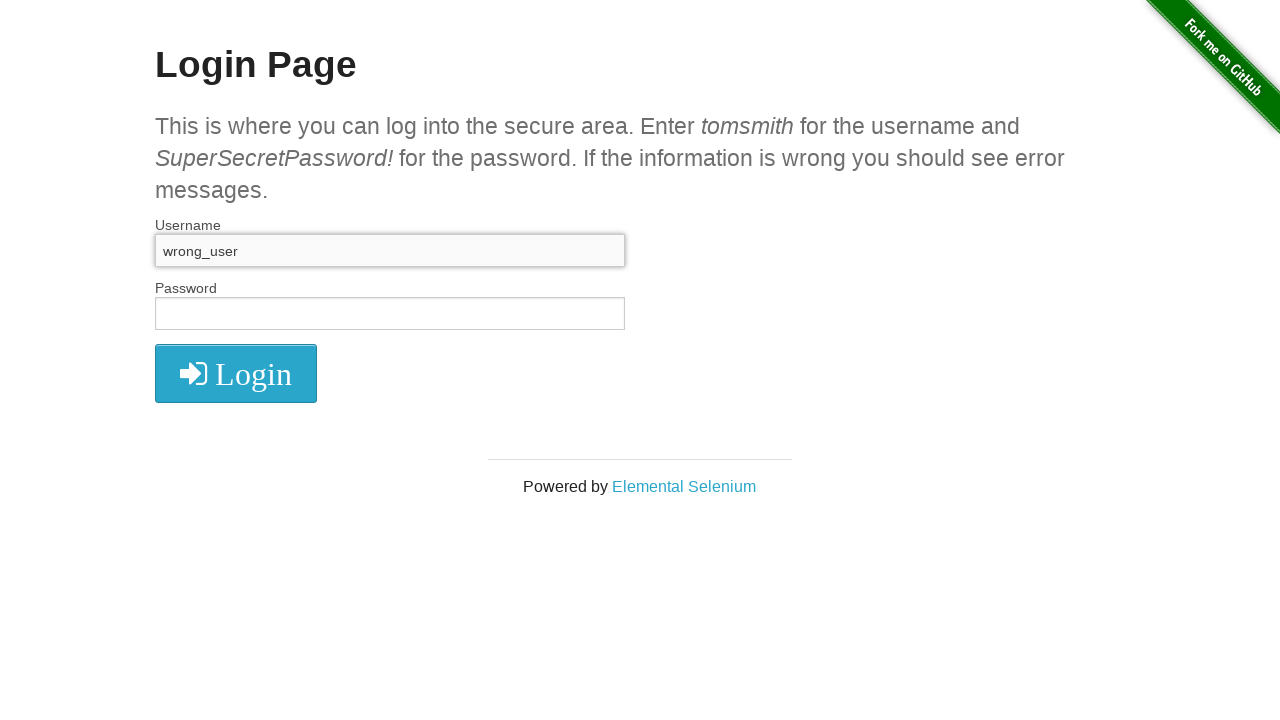

Filled password field with 'wrong_password' on #password
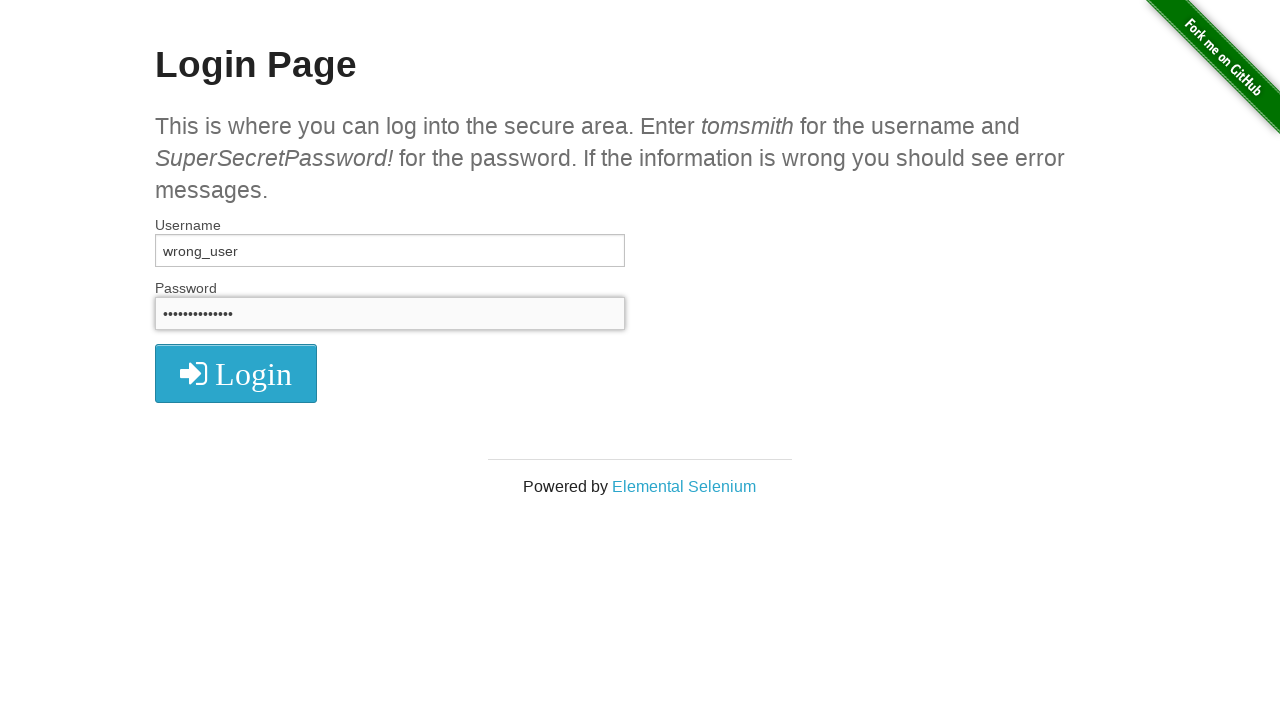

Clicked login button to submit invalid credentials at (236, 374) on .fa-sign-in
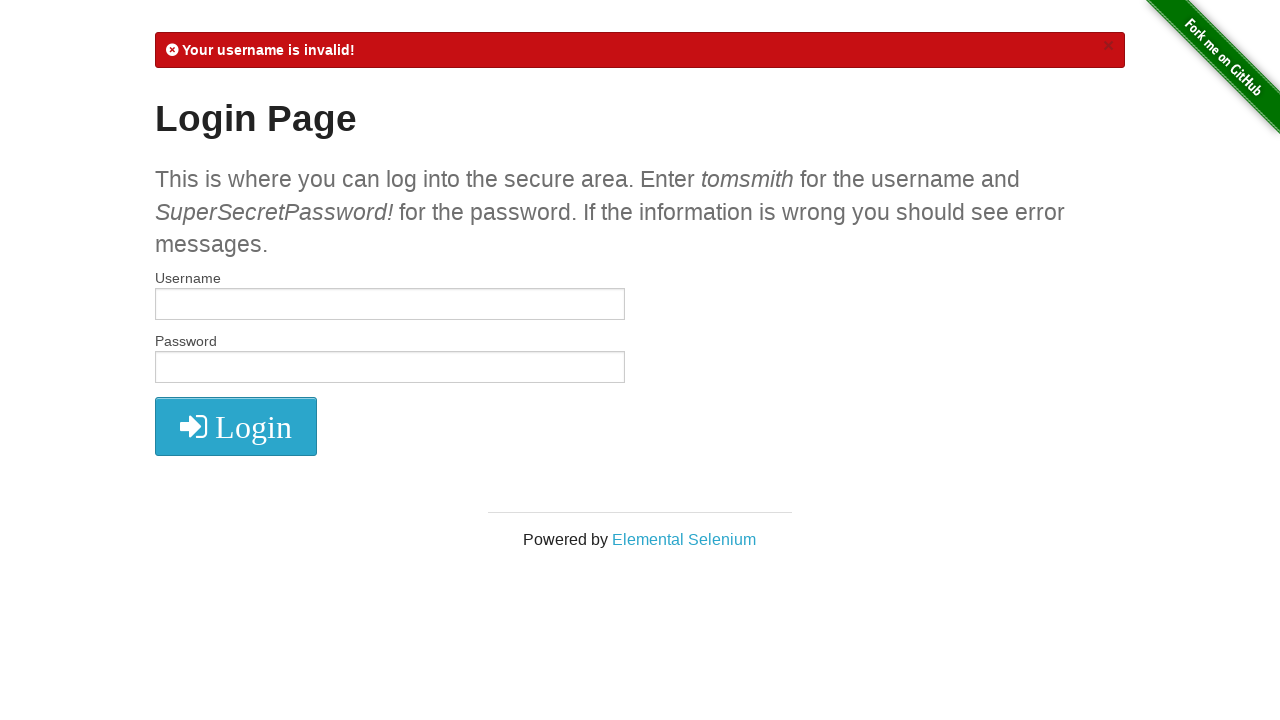

Retrieved error message from page
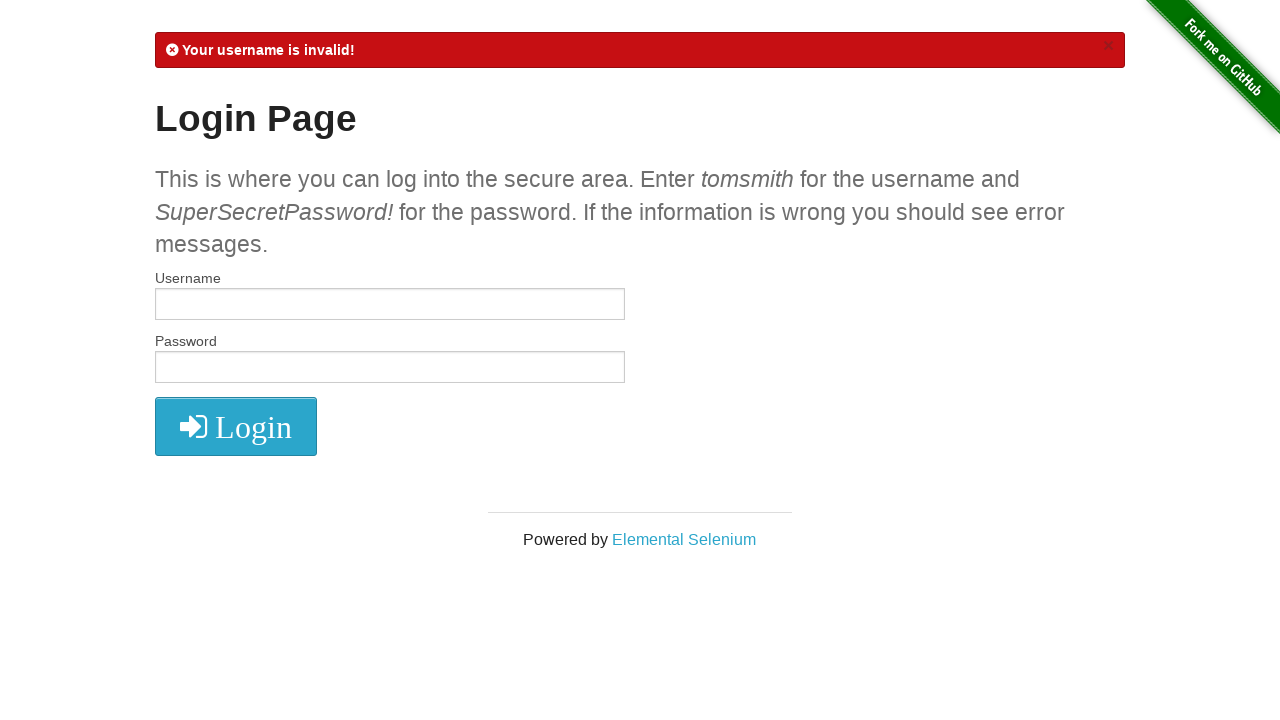

Verified that error message contains 'Your username is invalid!'
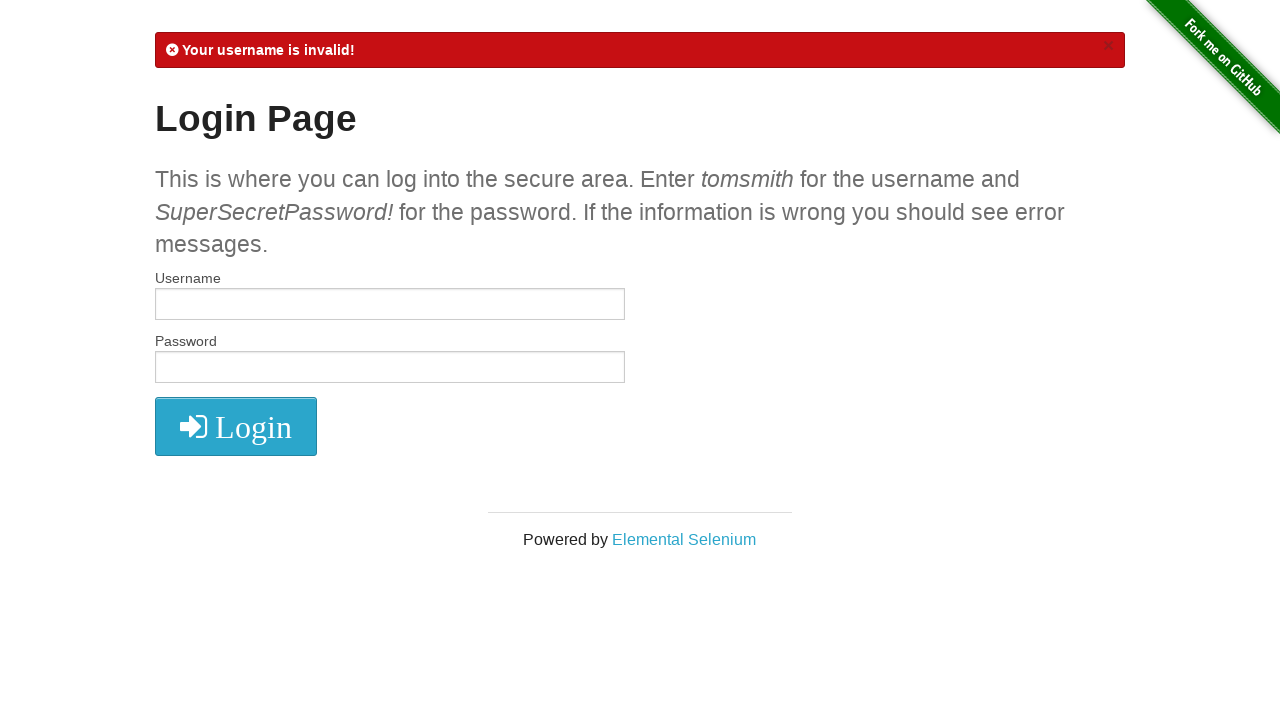

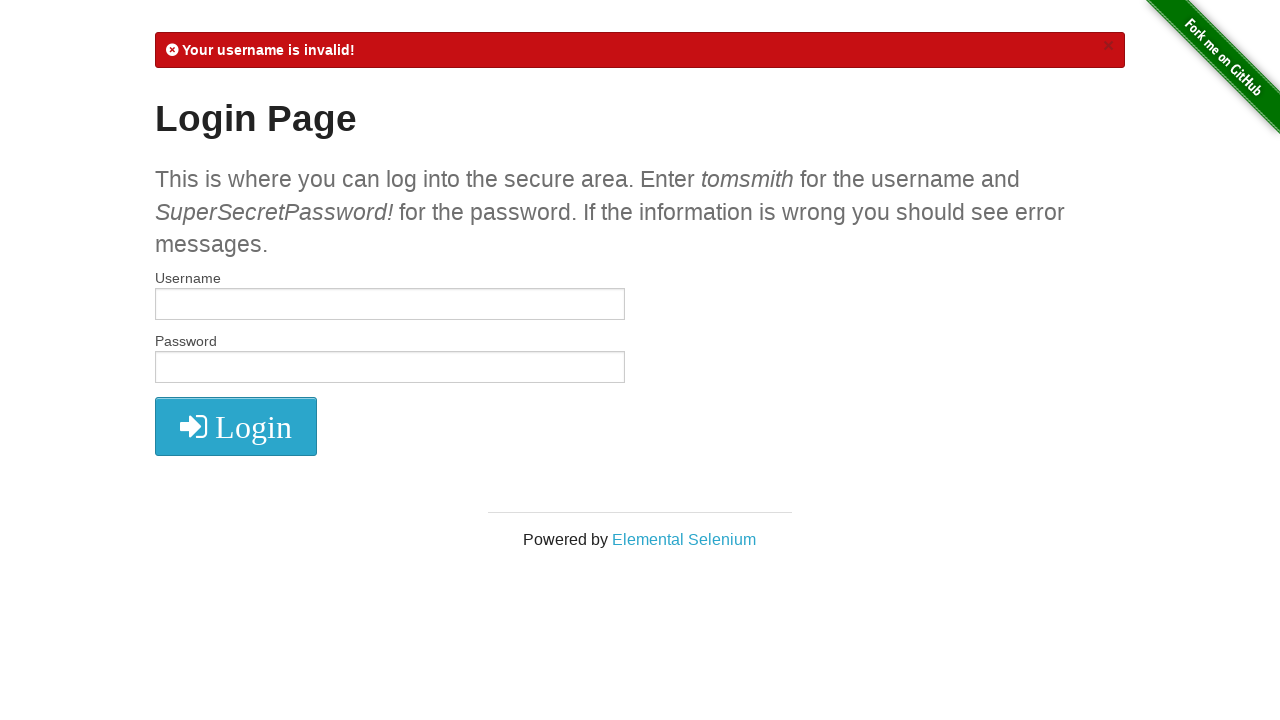